Tests various alert handling scenarios including accepting alerts, dismissing alerts, handling custom dialogs, and entering text in prompt alerts

Starting URL: https://www.leafground.com/alert.xhtml

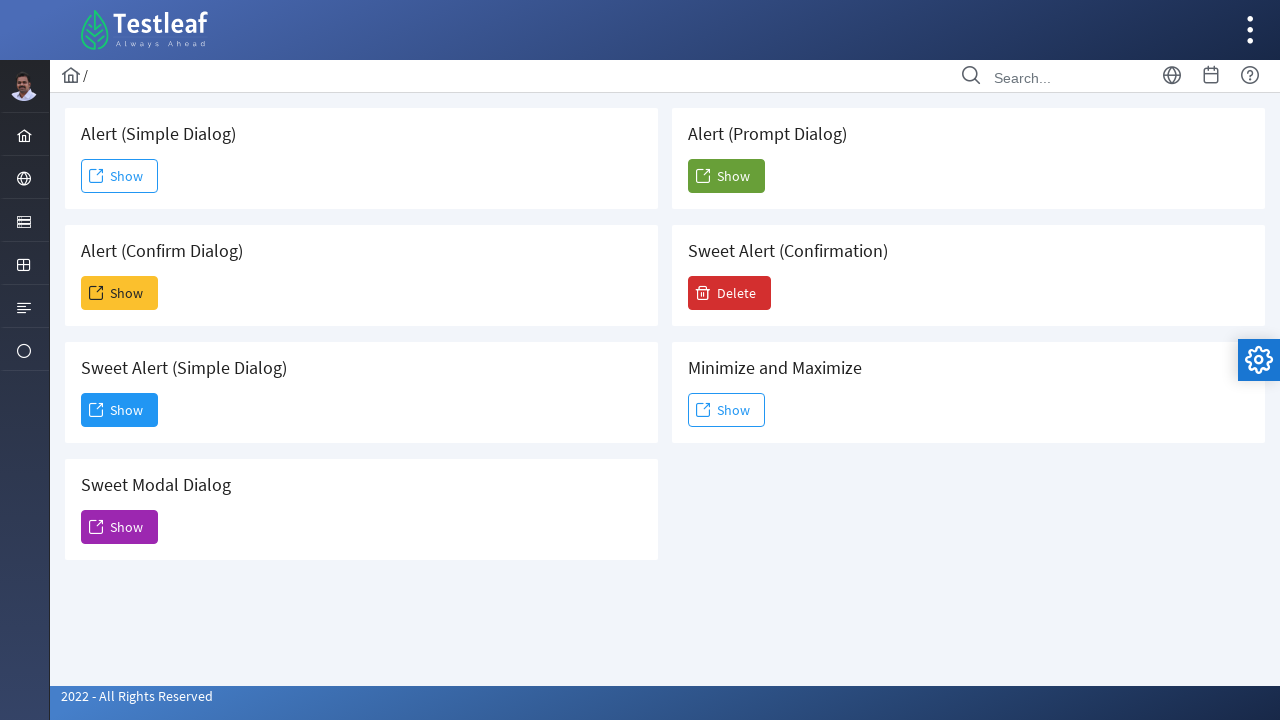

Clicked button to trigger simple alert at (120, 176) on xpath=//*[@id='j_idt88:j_idt91']/span[2]
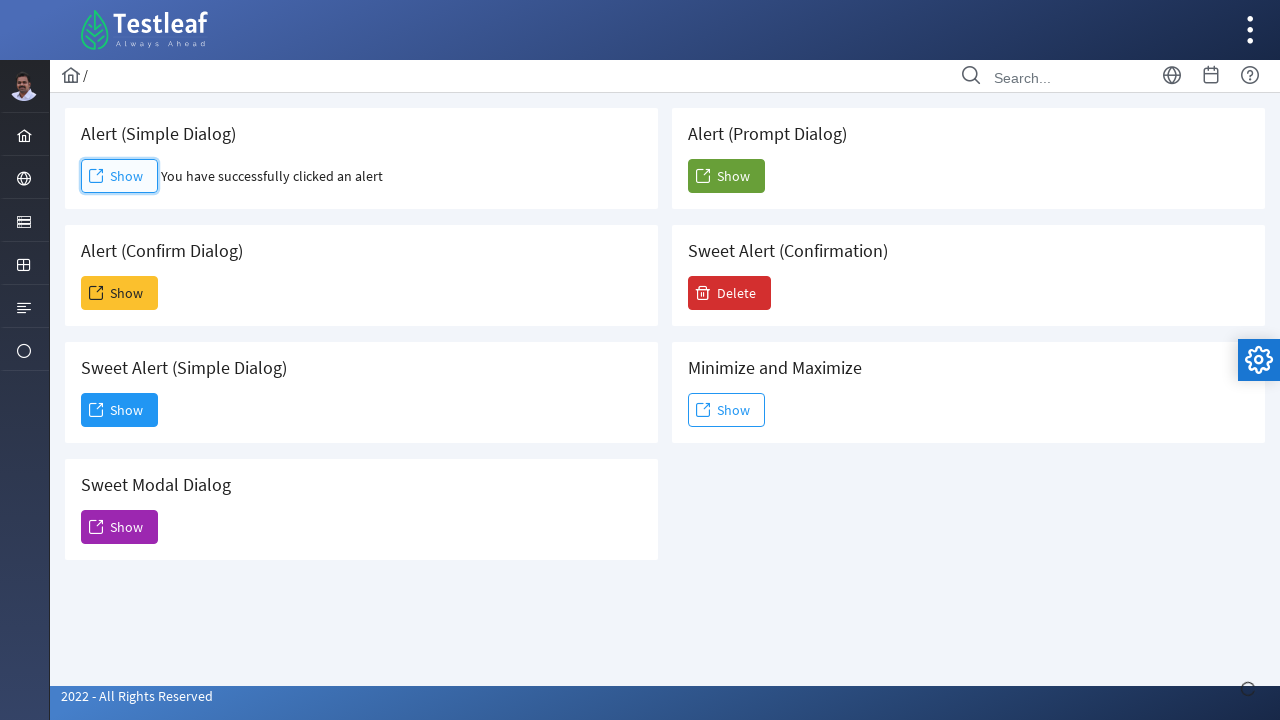

Accepted simple alert dialog
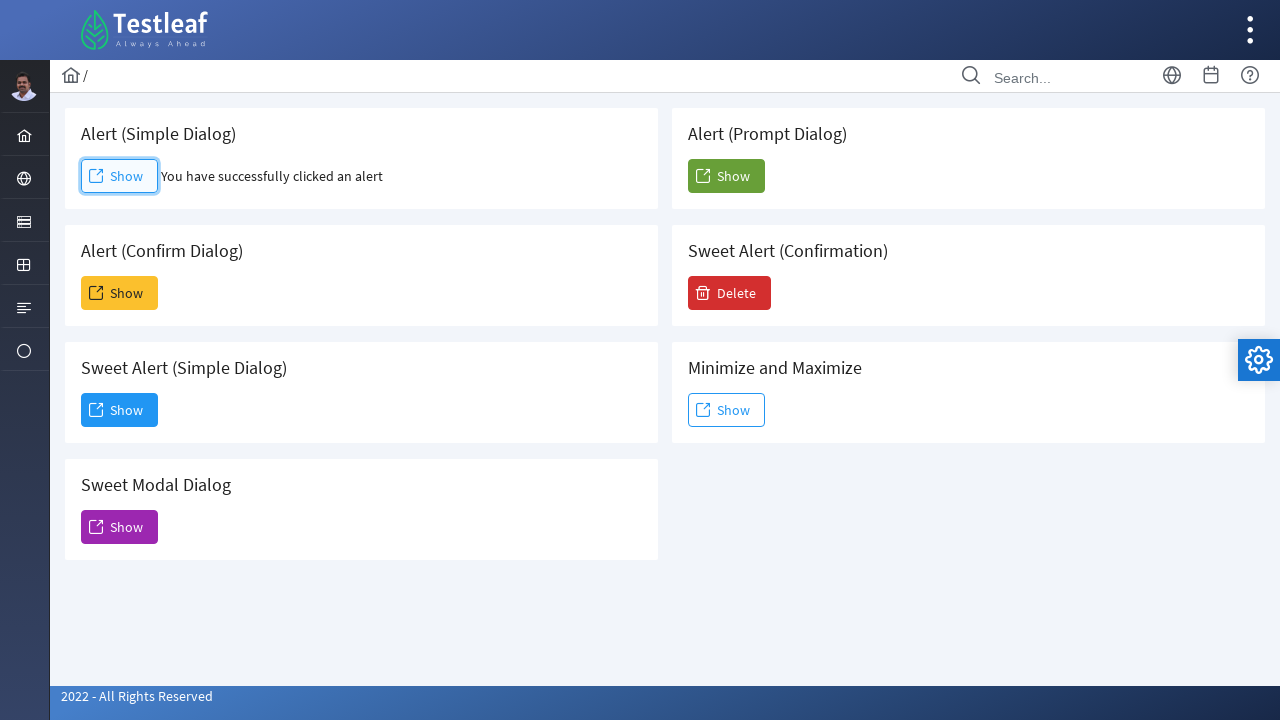

Clicked button to trigger confirm alert at (120, 293) on xpath=//*[@id='j_idt88:j_idt93']/span[2]
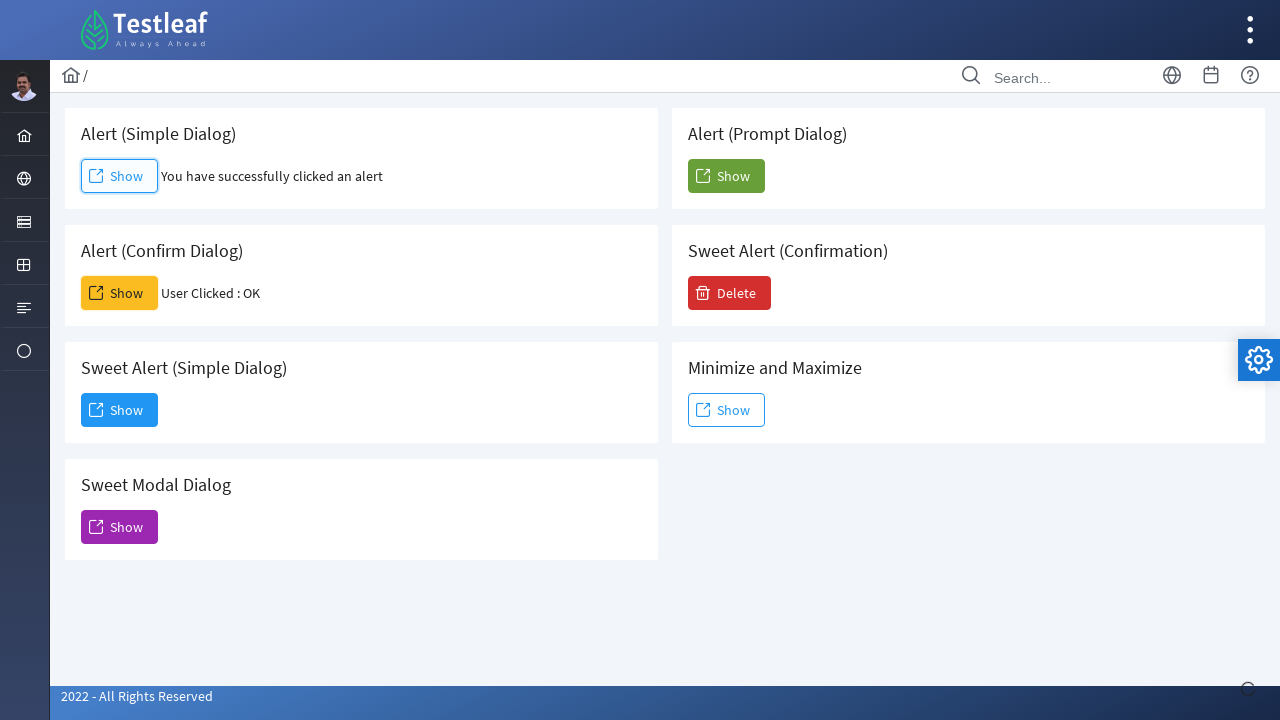

Dismissed confirm alert dialog
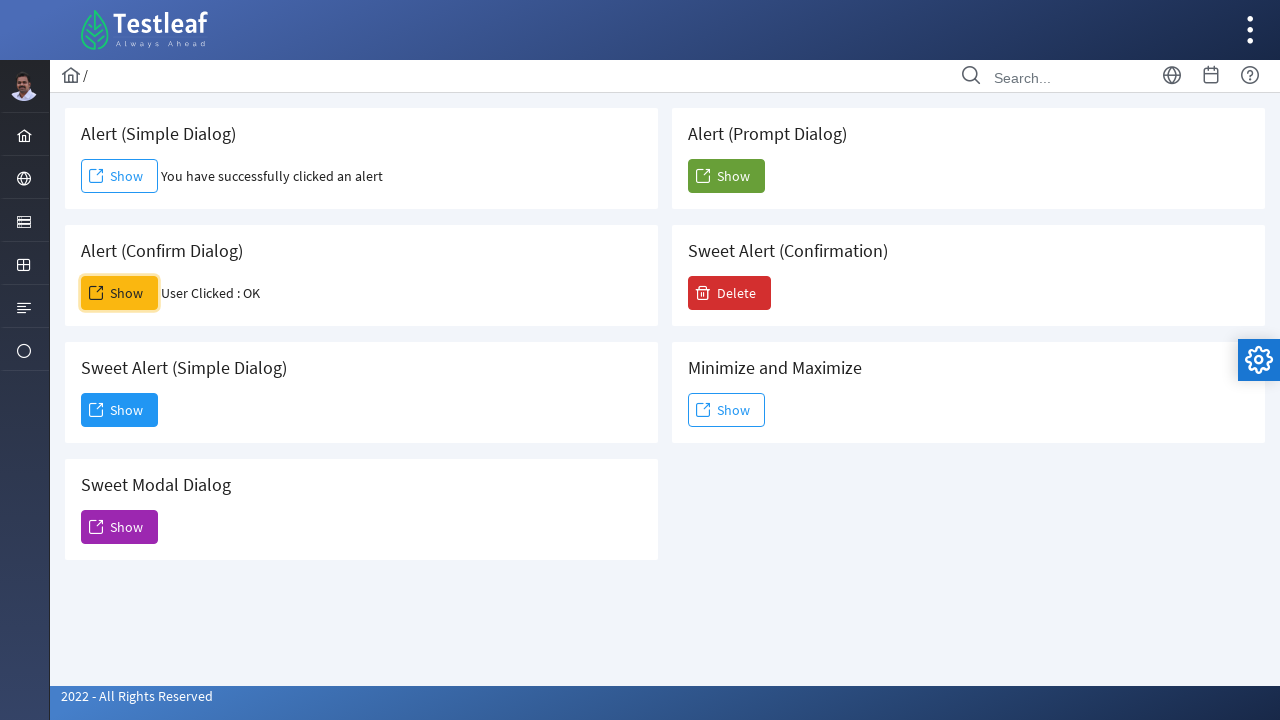

Clicked button to trigger sweet alert at (120, 410) on xpath=//*[@id='j_idt88:j_idt95']/span[2]
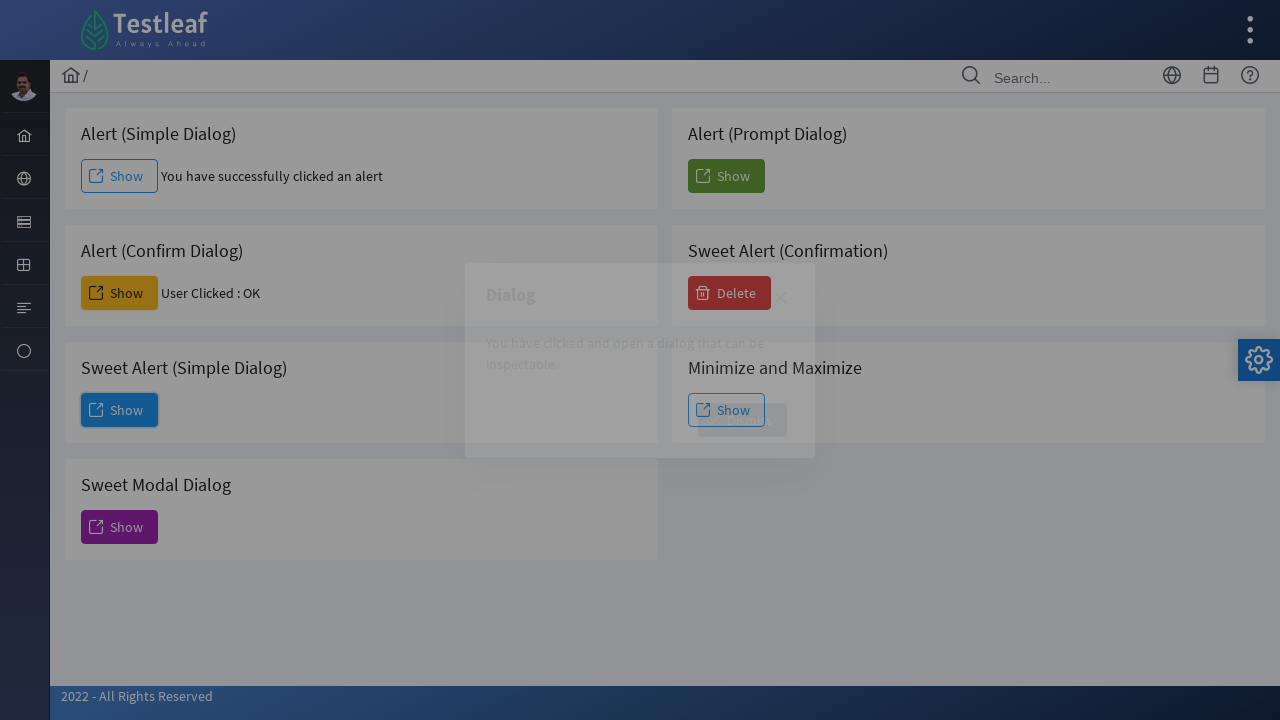

Clicked custom button to dismiss sweet alert at (742, 420) on xpath=//*[@id='j_idt88:j_idt98']
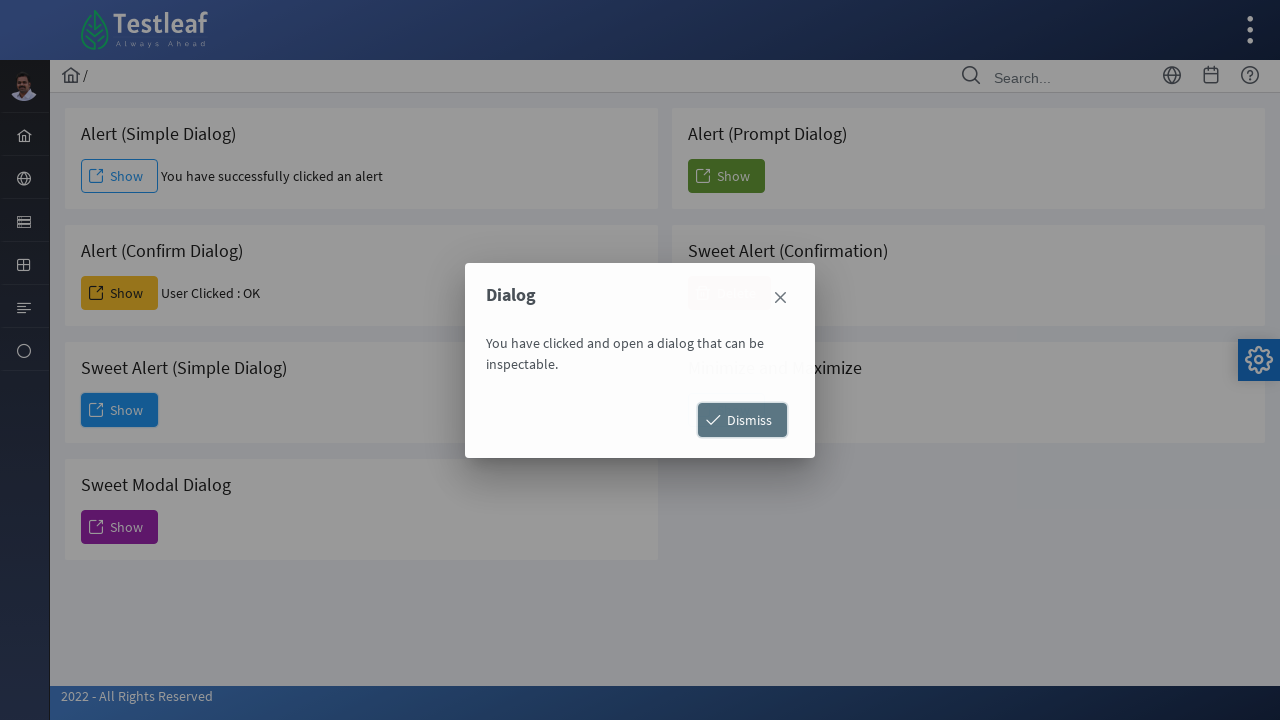

Clicked button to trigger modal dialog at (120, 527) on xpath=//*[@id='j_idt88:j_idt100']/span[2]
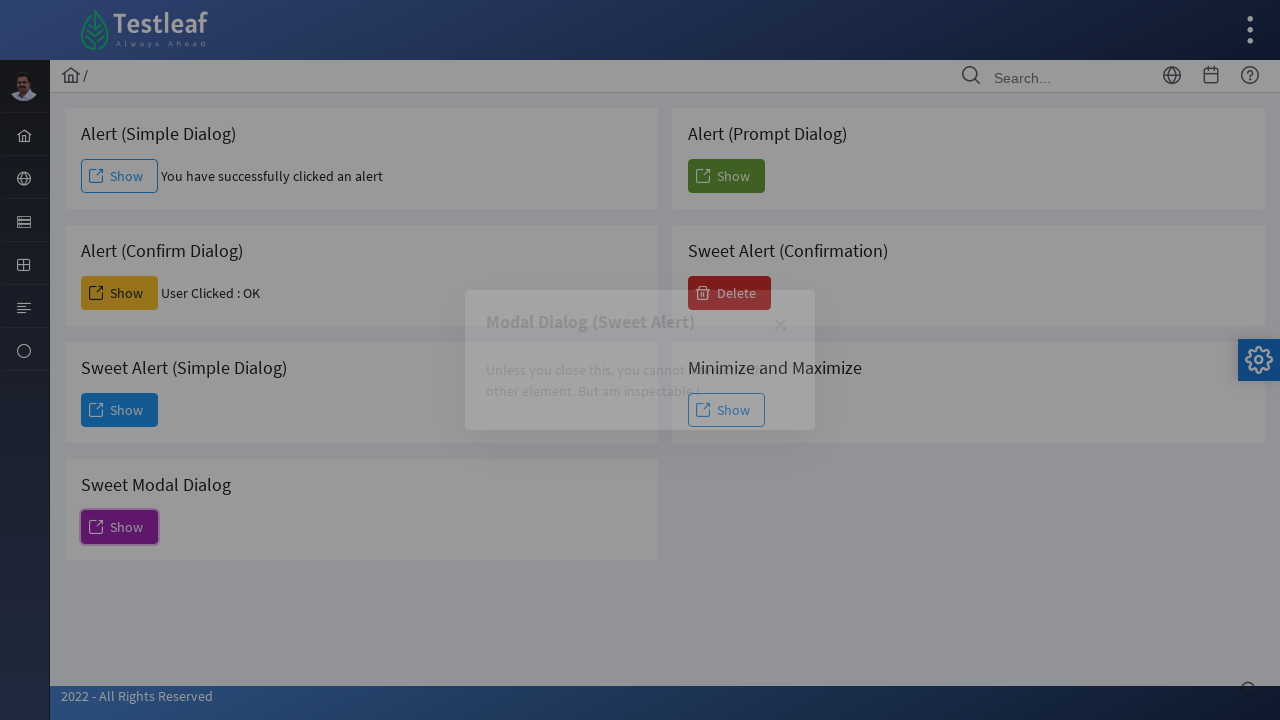

Clicked close button to dismiss modal dialog at (780, 325) on xpath=//*[@id='j_idt88:j_idt101']/div[1]/a/span
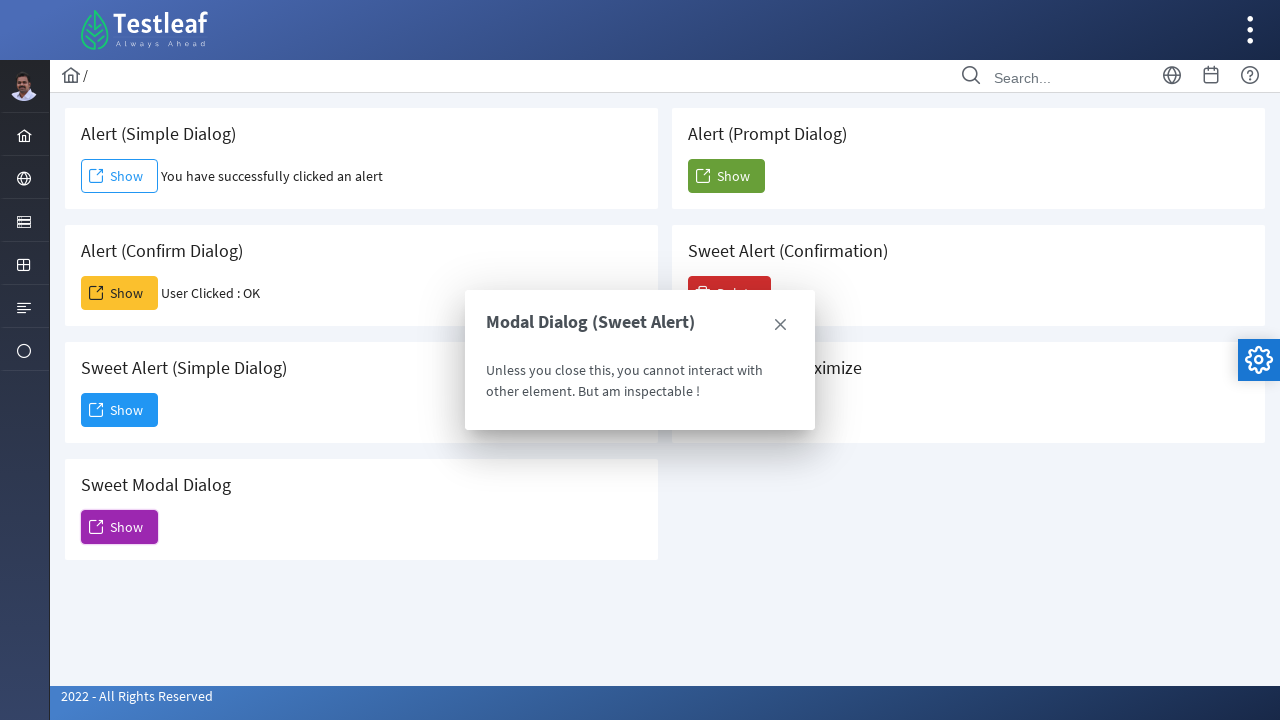

Clicked button to trigger prompt alert at (726, 176) on xpath=//*[@id='j_idt88:j_idt104']/span[2]
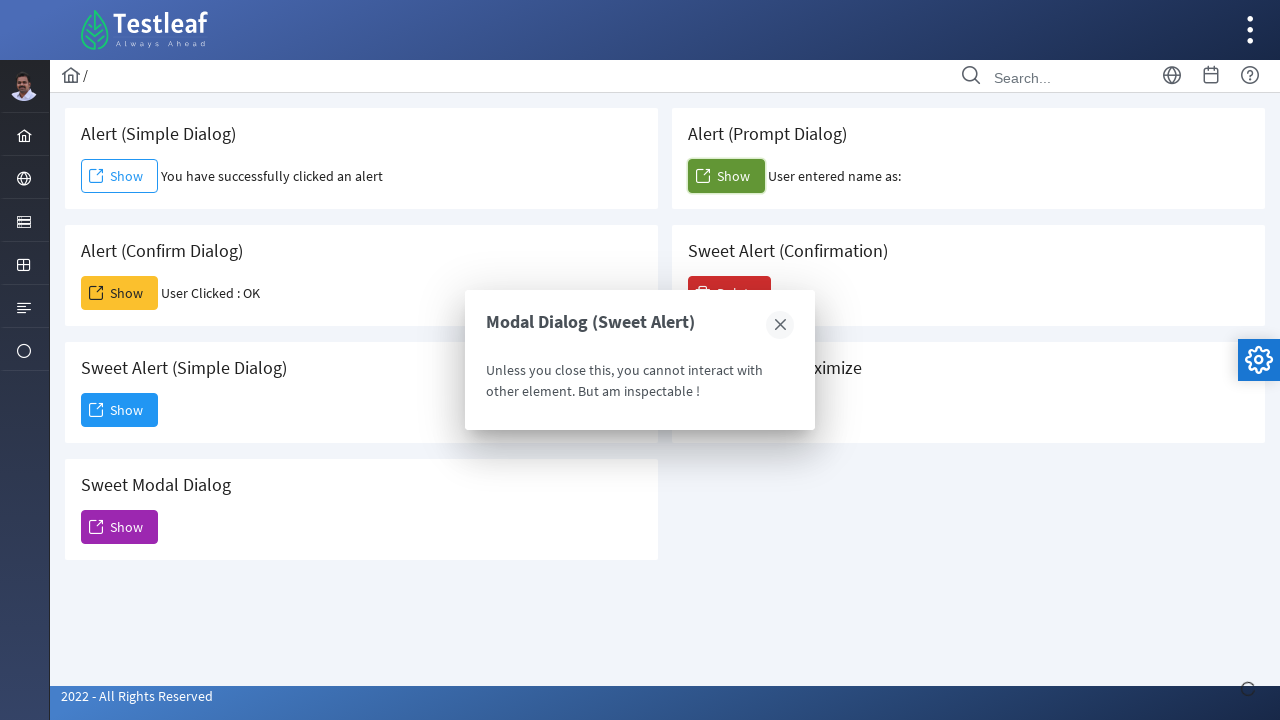

Accepted prompt alert and entered text 'Hello my World'
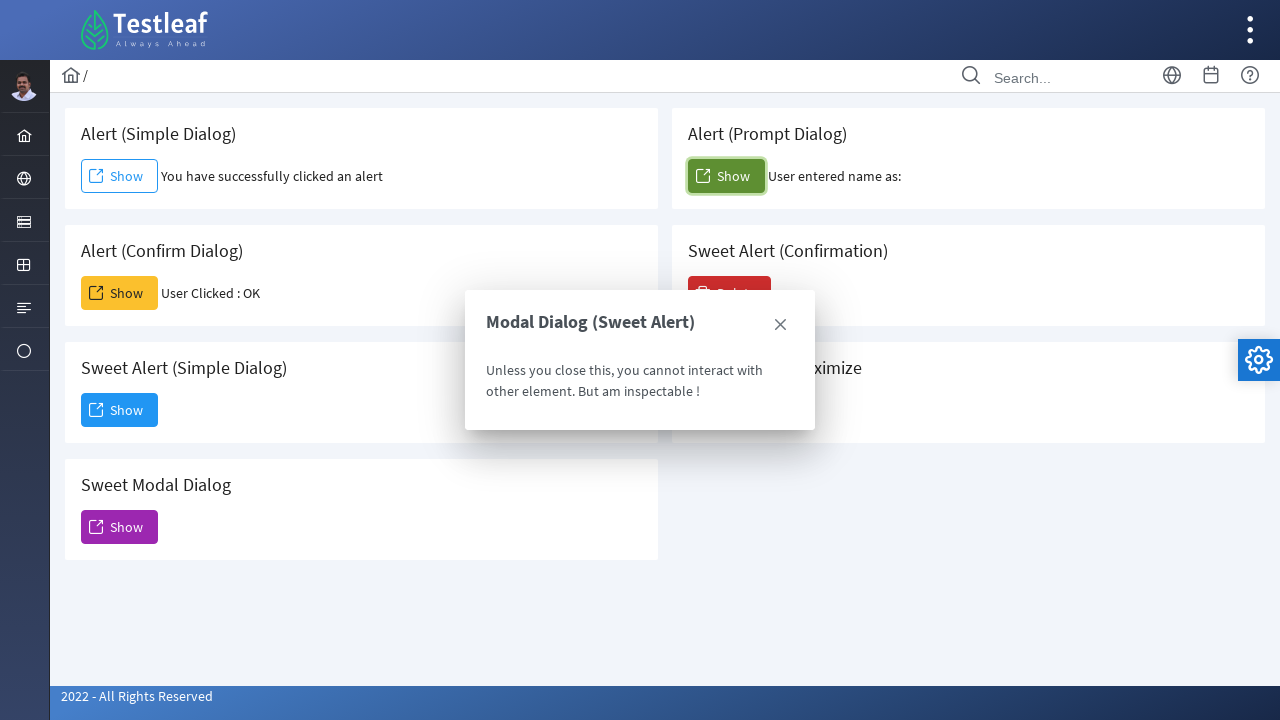

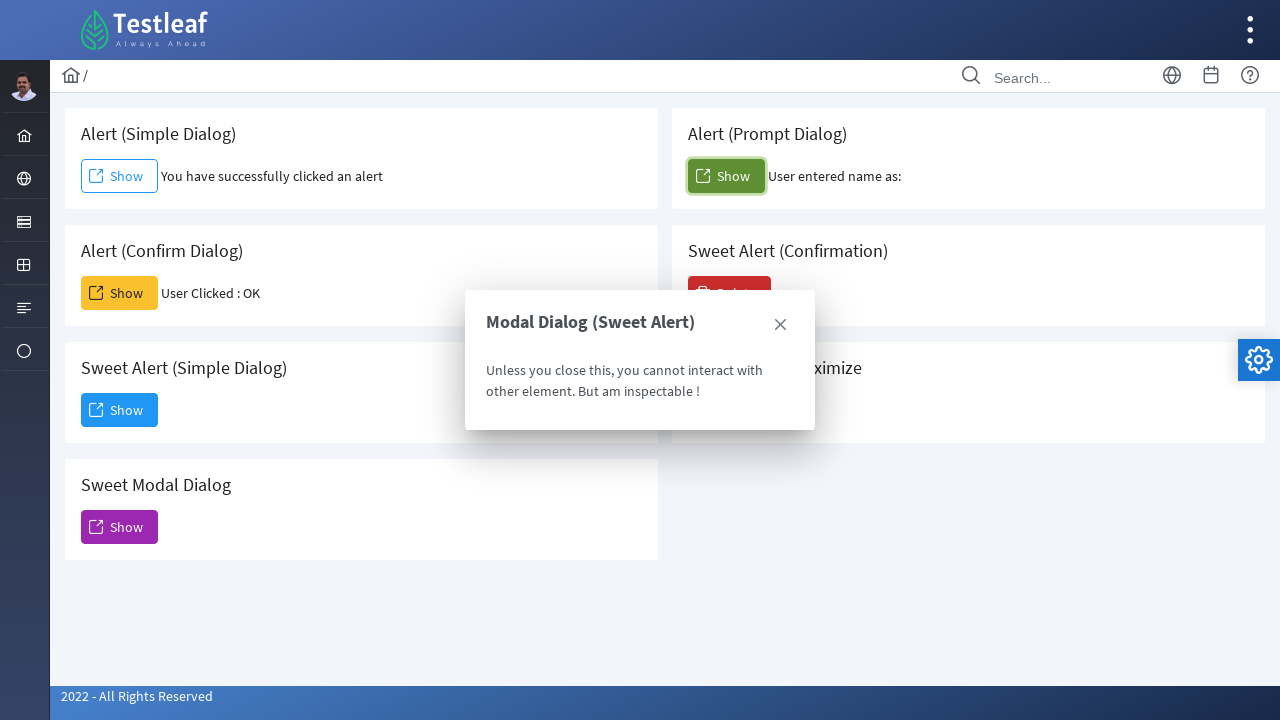